Tests domain availability checker by searching for multiple domains and verifying the results are displayed

Starting URL: https://registro.br

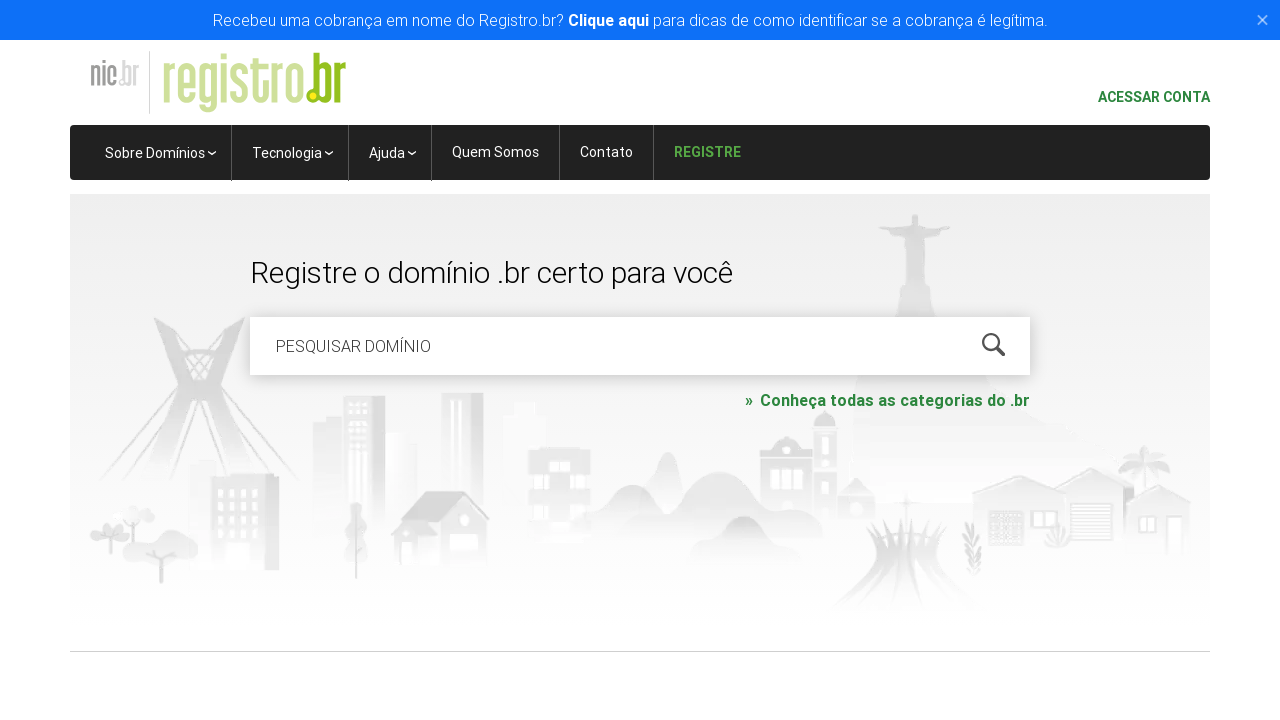

Cleared search field for domain check on #is-avail-field
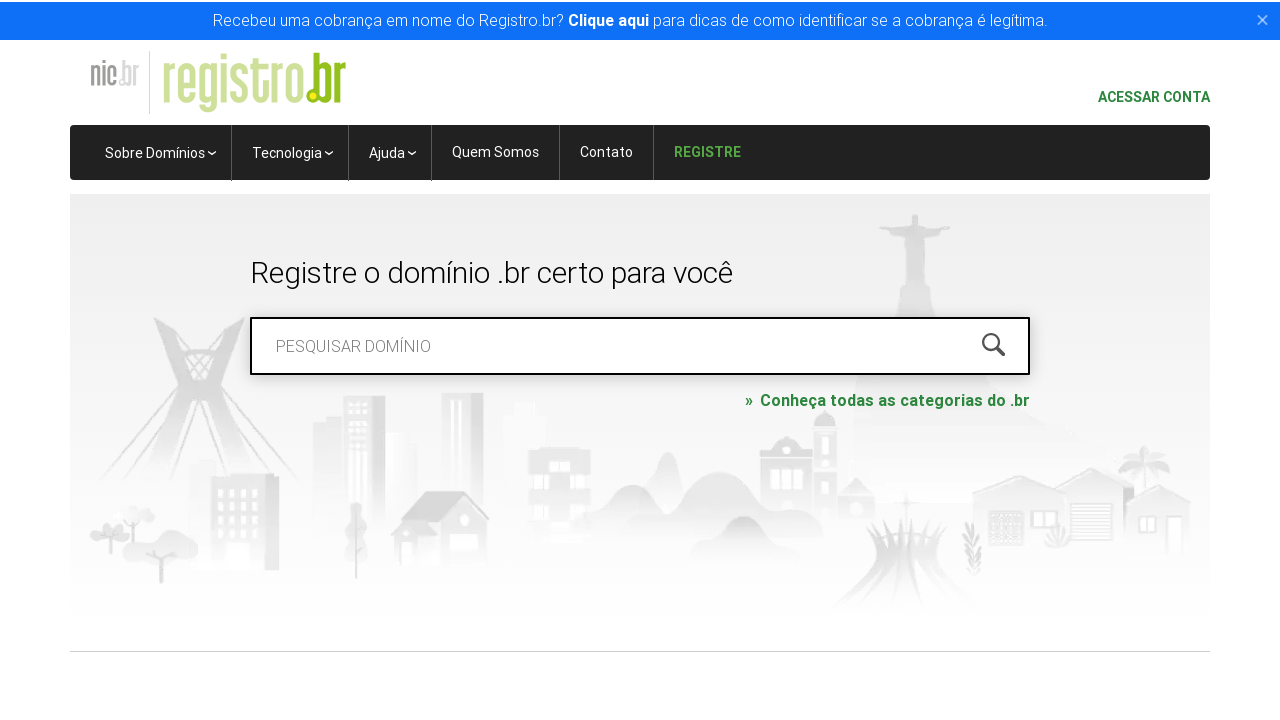

Filled search field with domain 'botscompython.com.br' on #is-avail-field
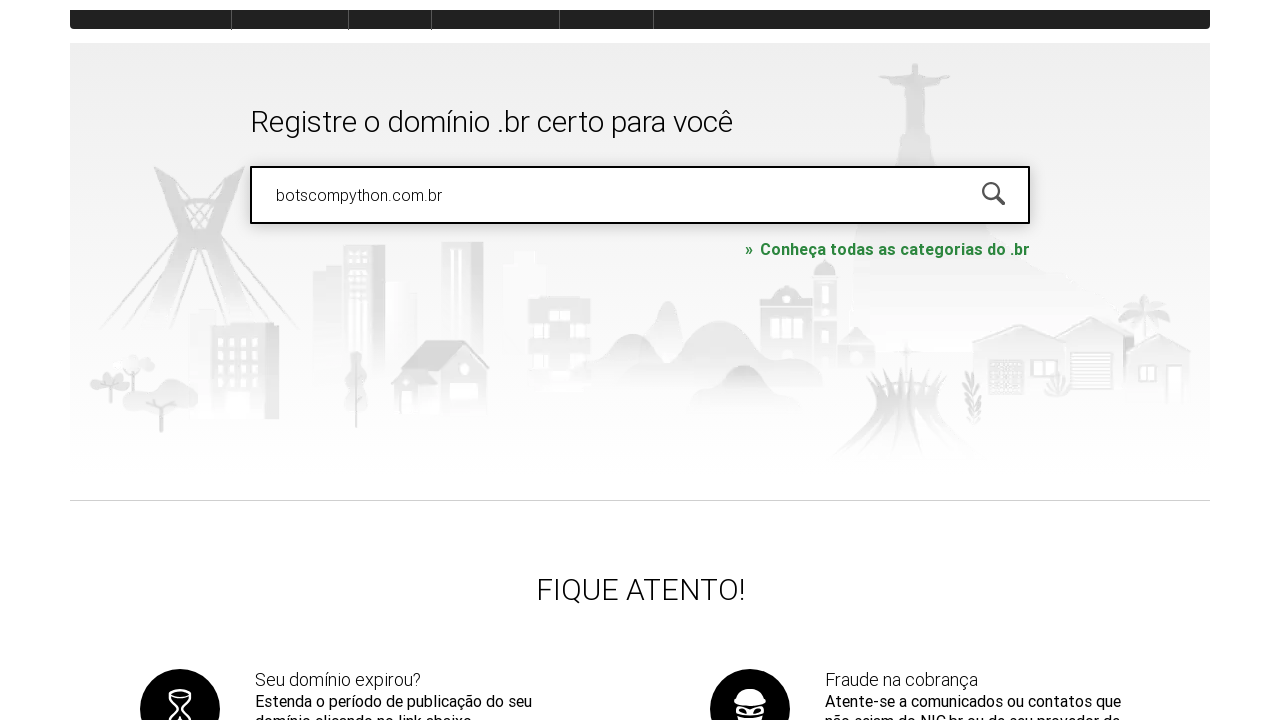

Pressed Enter to search for domain 'botscompython.com.br' on #is-avail-field
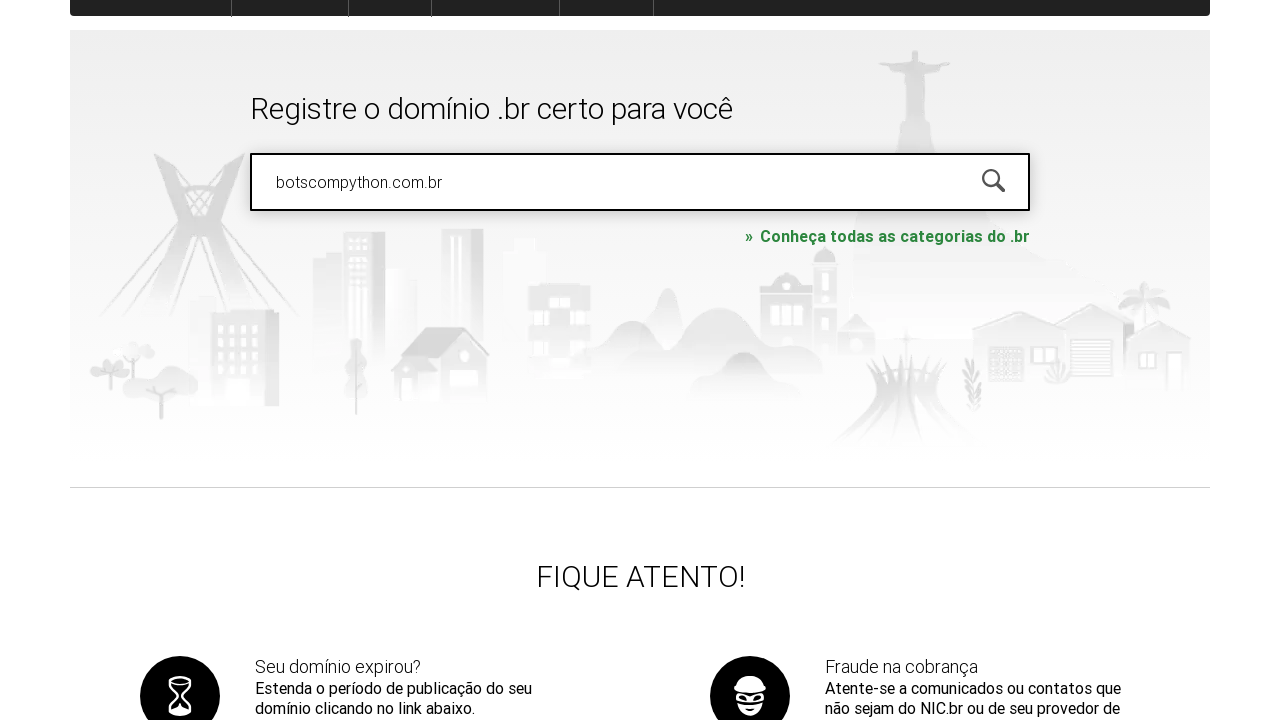

Waited 5 seconds for results to load
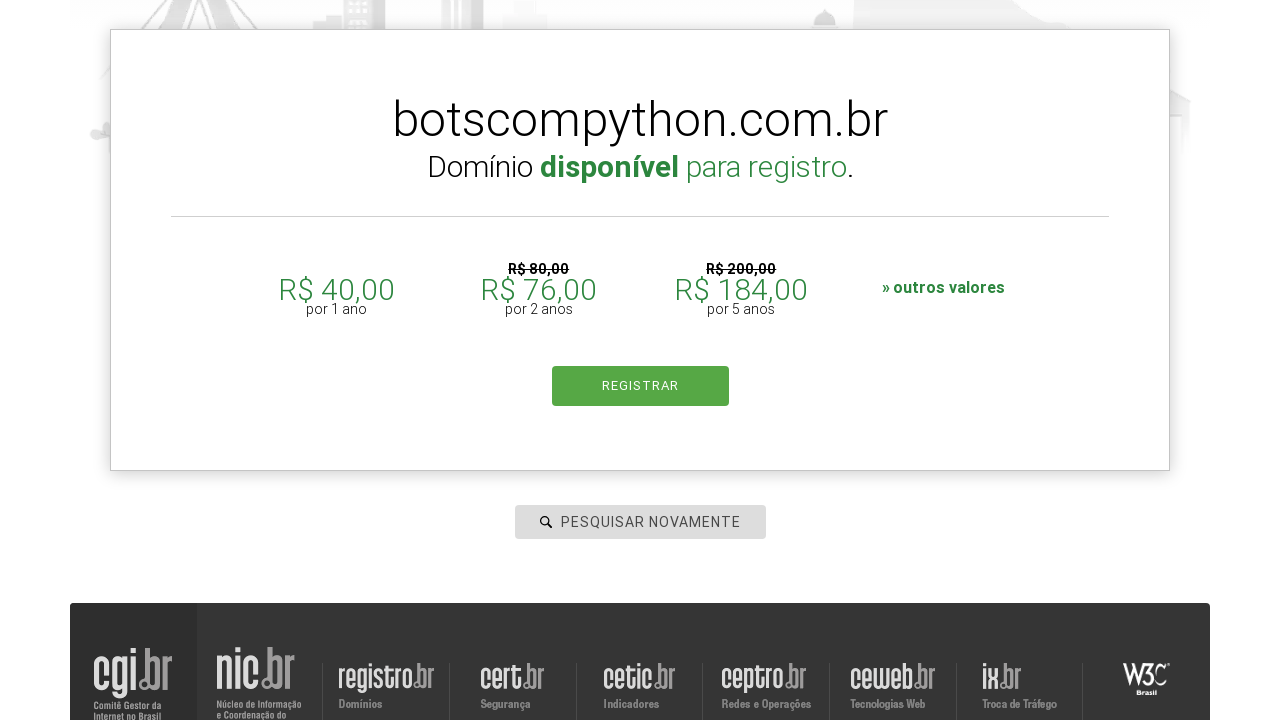

Domain availability result displayed for 'botscompython.com.br'
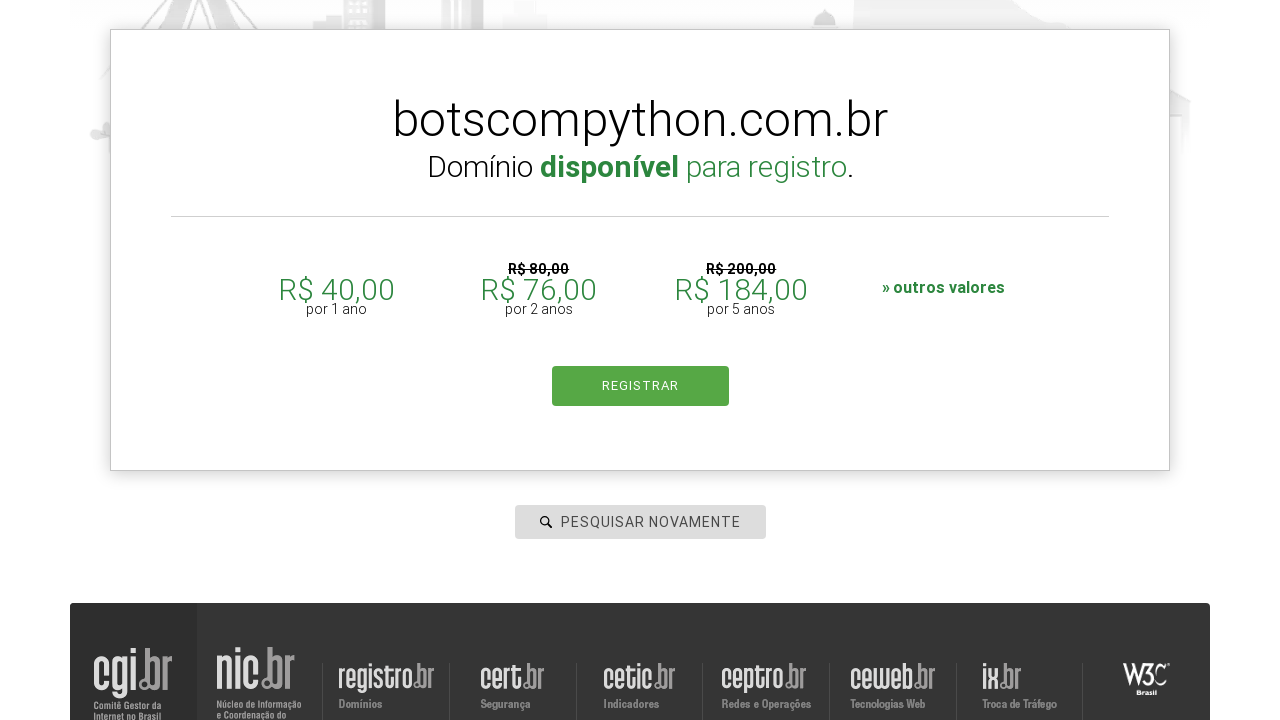

Cleared search field for domain check on #is-avail-field
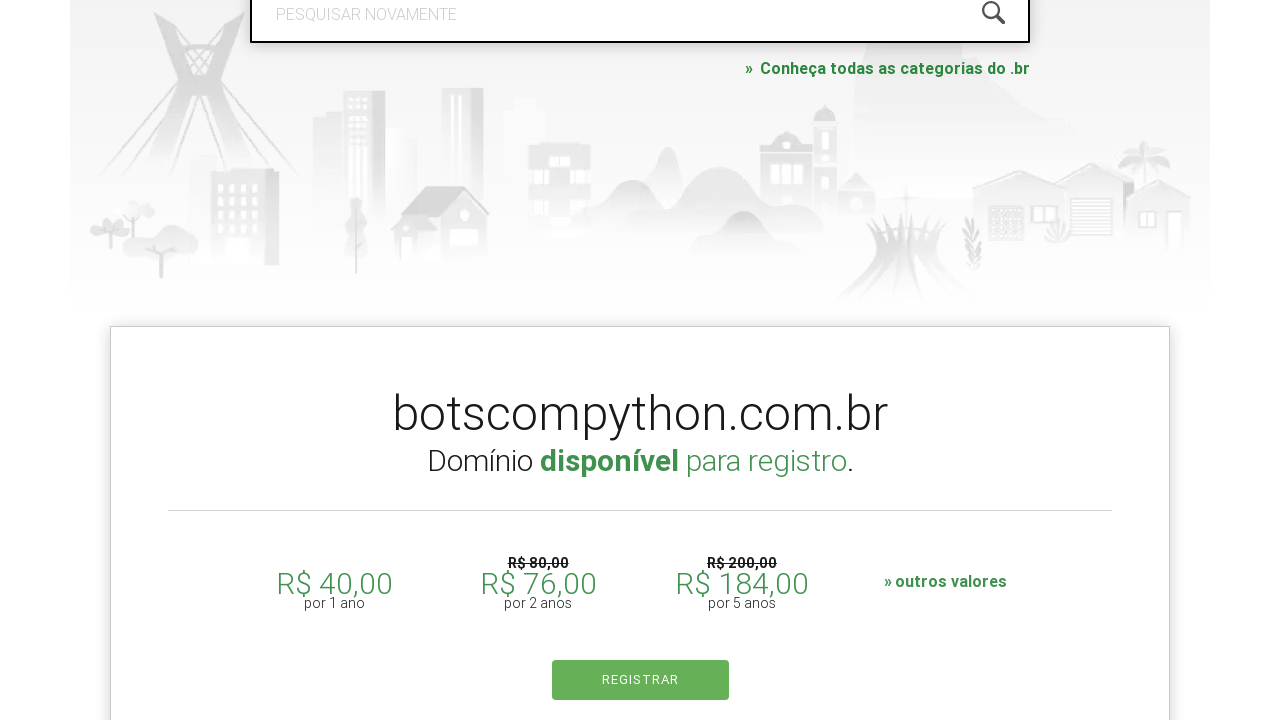

Filled search field with domain 'meta.com' on #is-avail-field
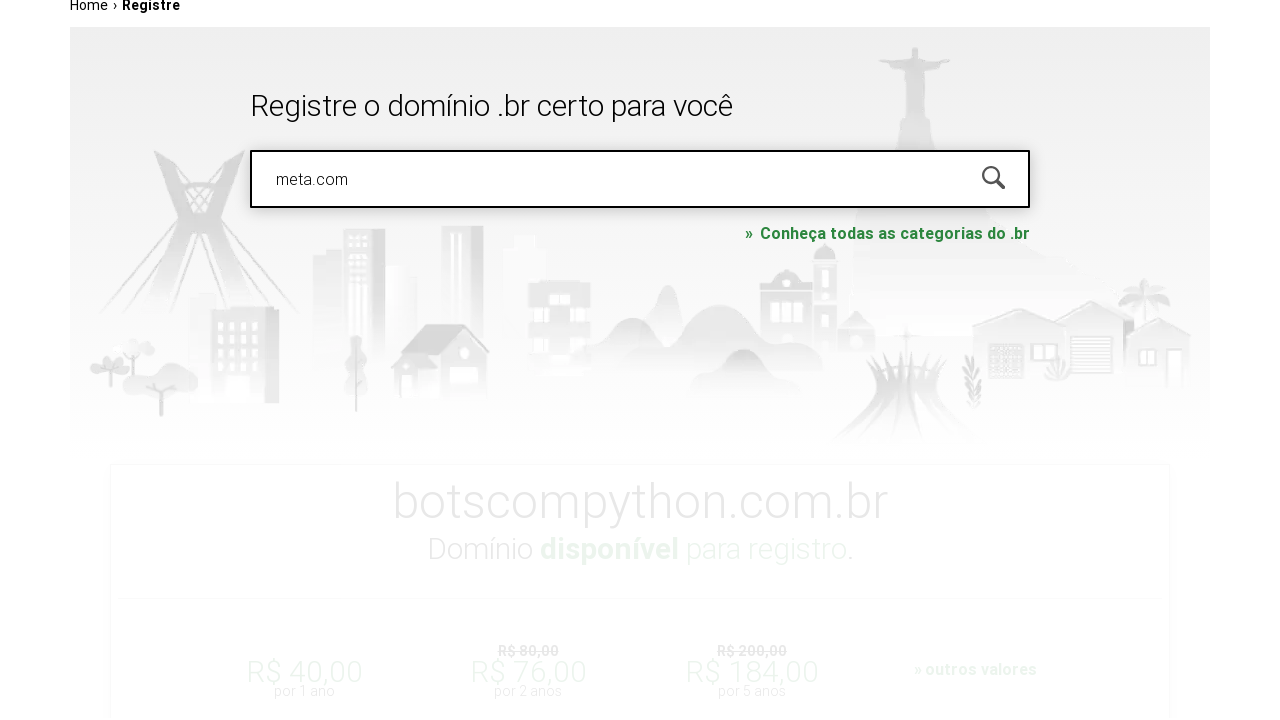

Pressed Enter to search for domain 'meta.com' on #is-avail-field
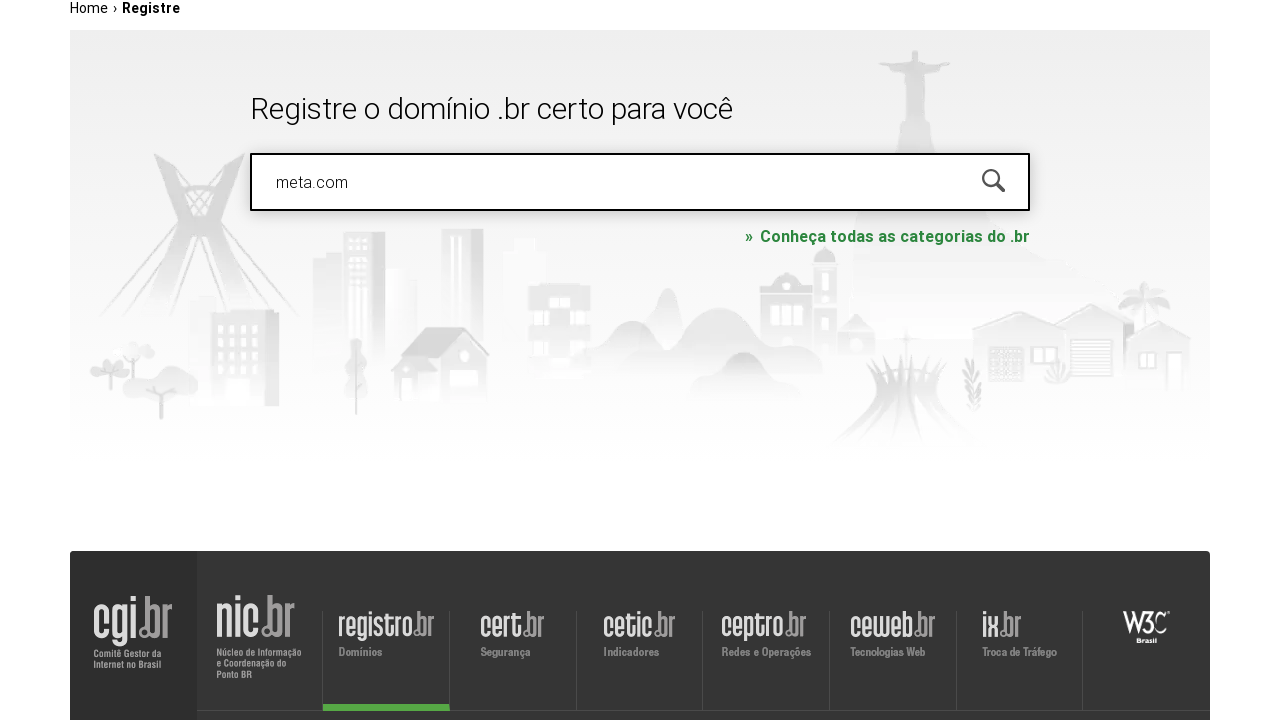

Waited 5 seconds for results to load
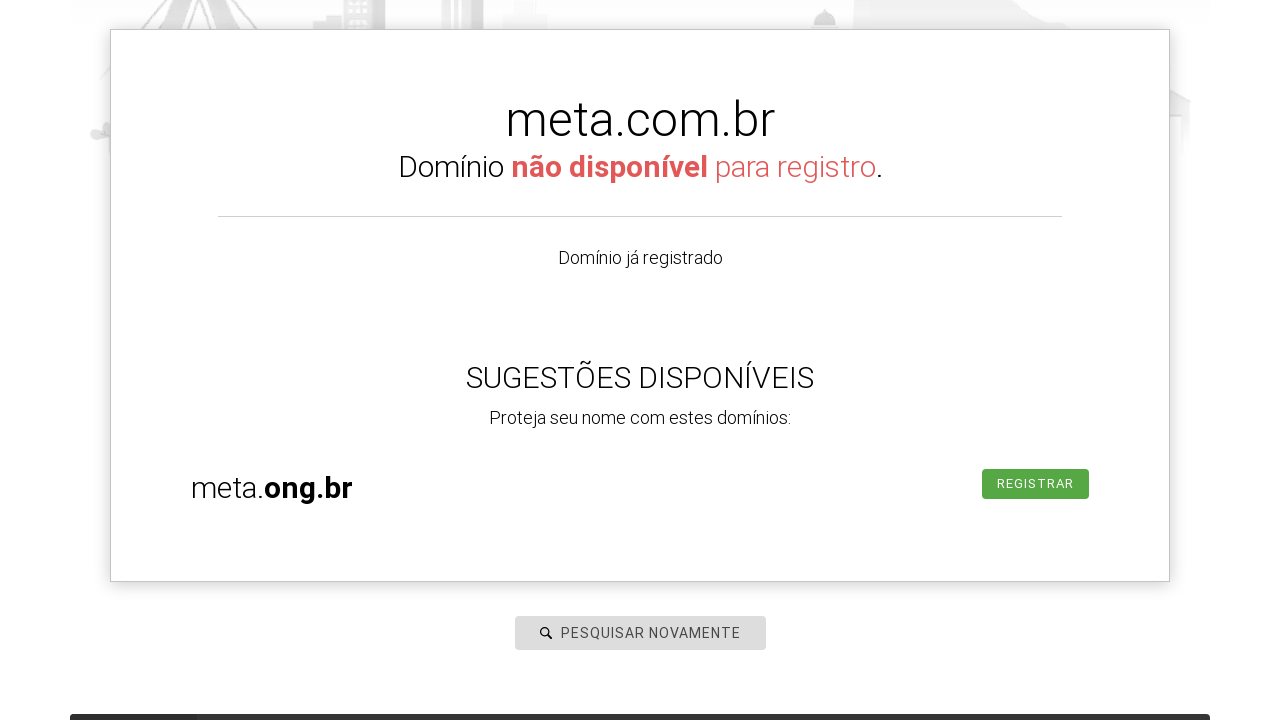

Domain availability result displayed for 'meta.com'
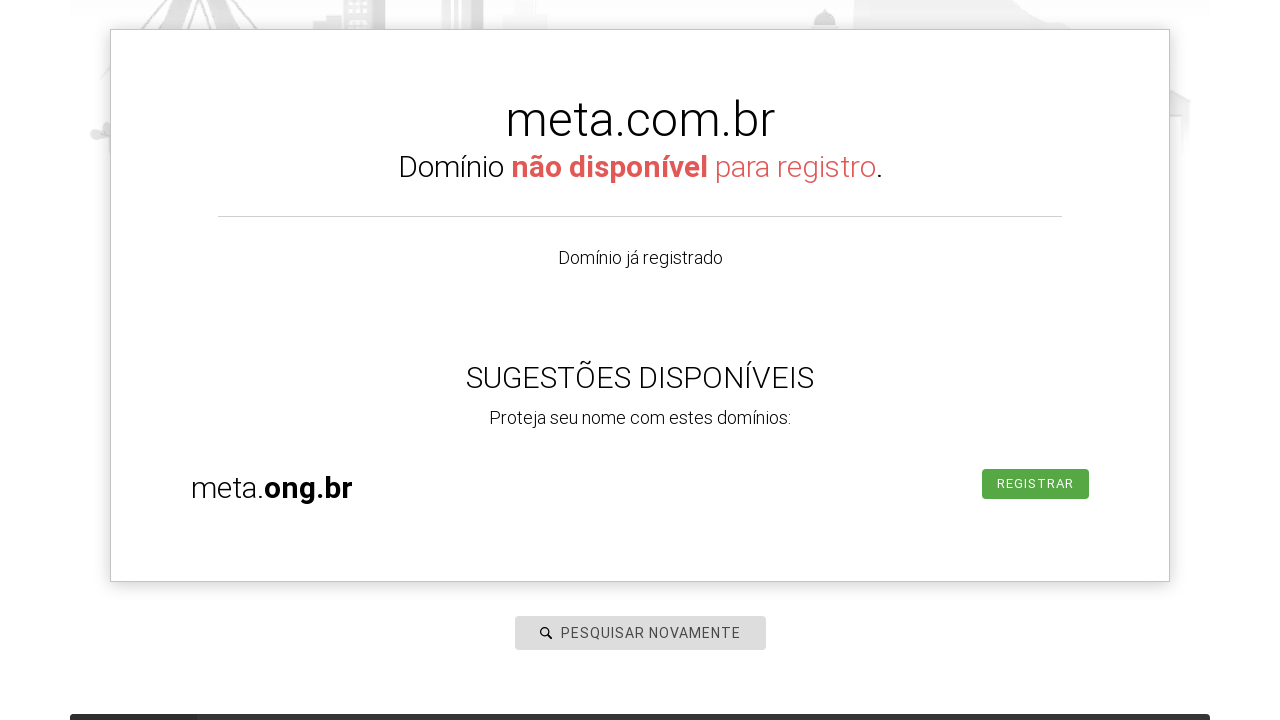

Cleared search field for domain check on #is-avail-field
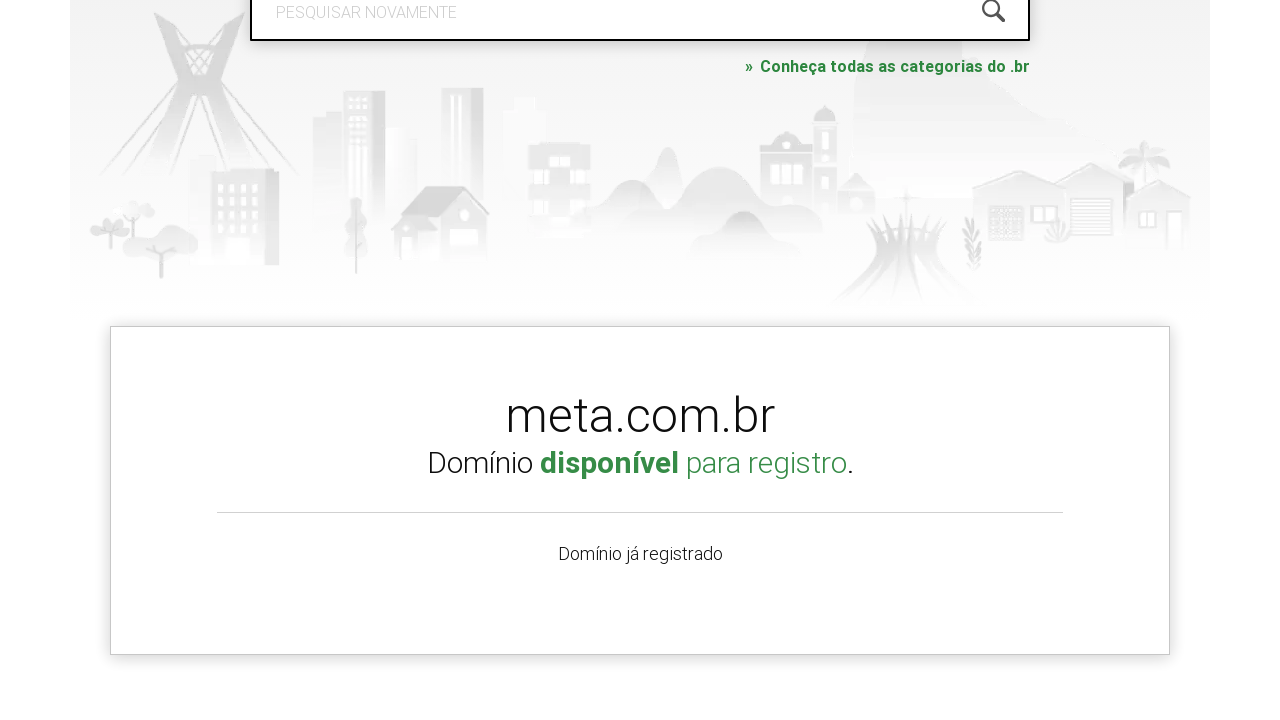

Filled search field with domain 'databot.com' on #is-avail-field
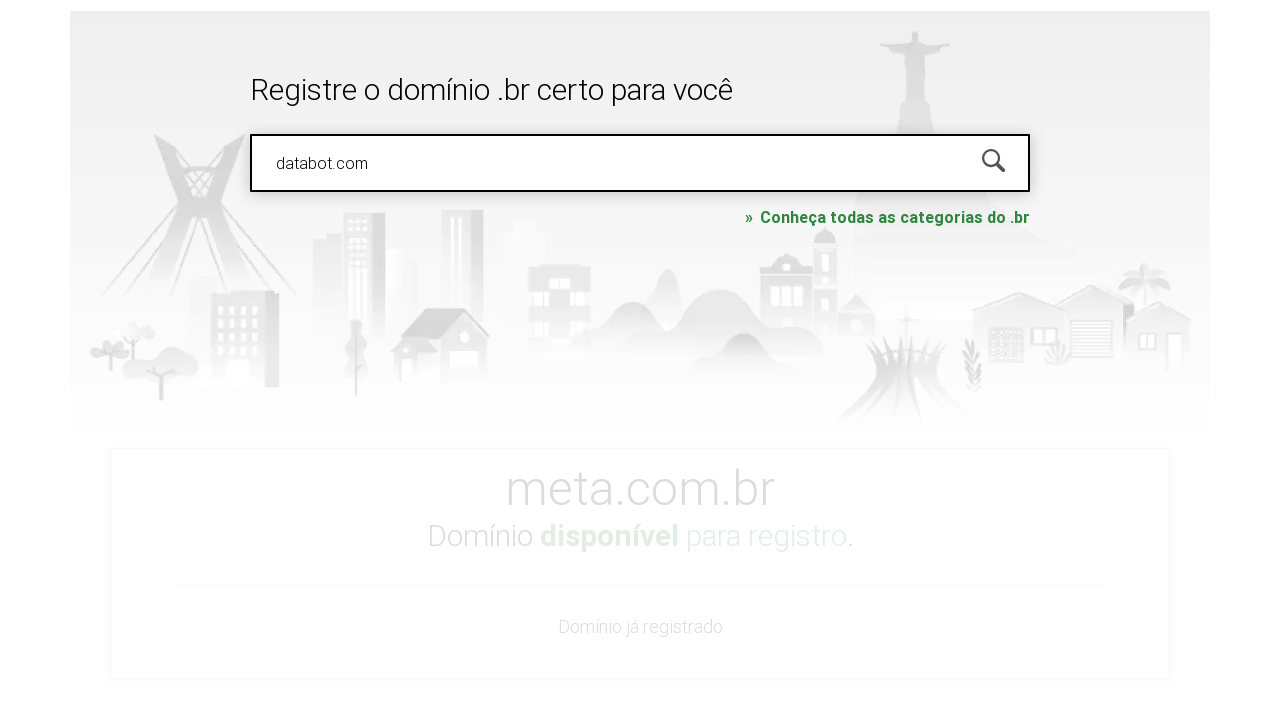

Pressed Enter to search for domain 'databot.com' on #is-avail-field
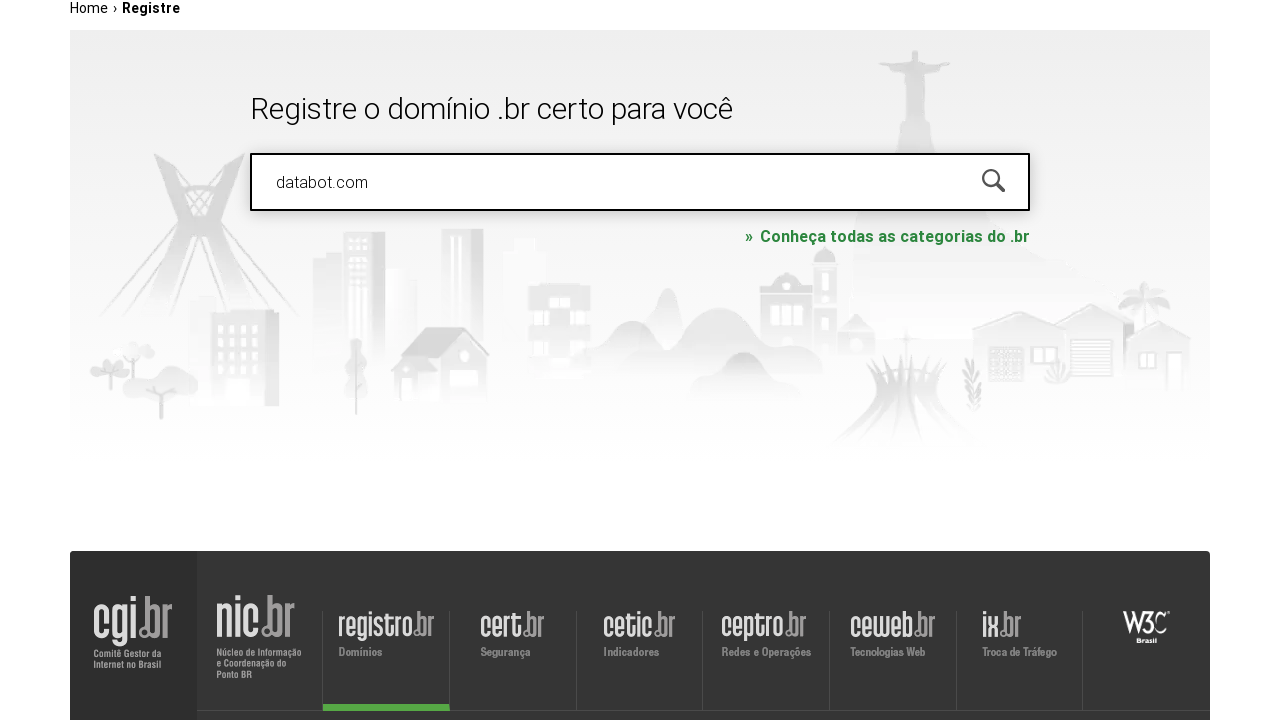

Waited 5 seconds for results to load
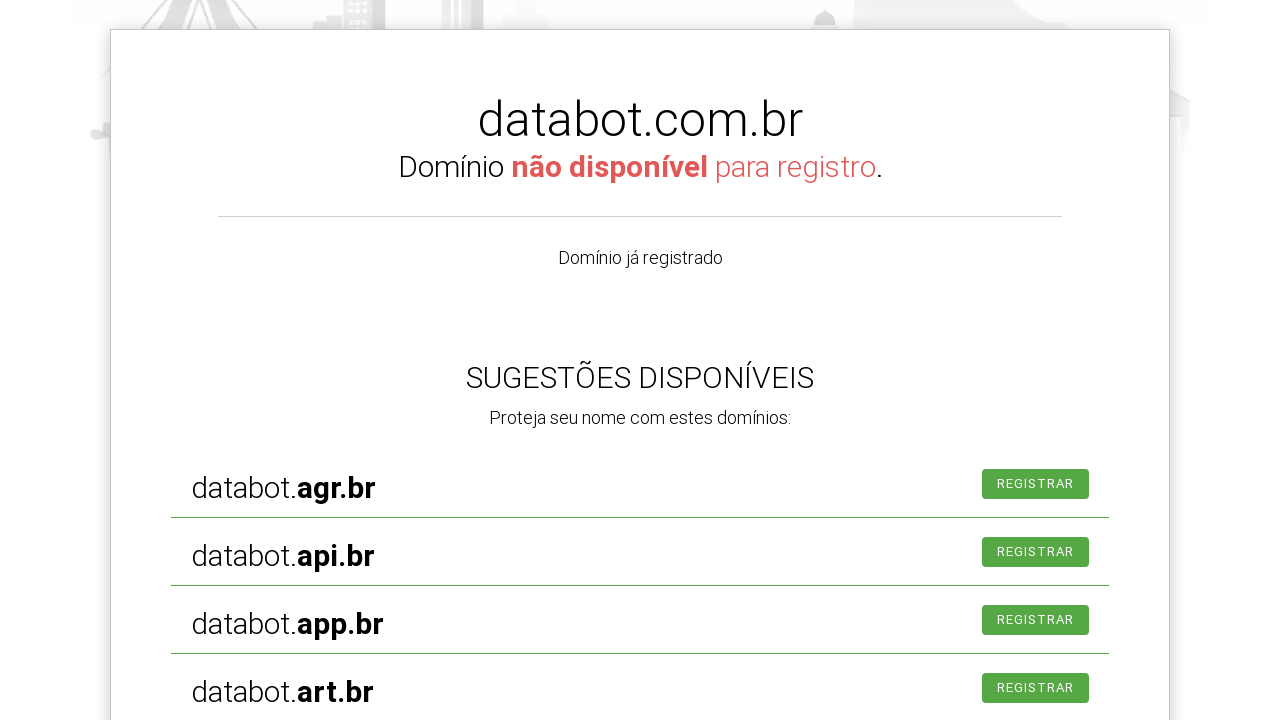

Domain availability result displayed for 'databot.com'
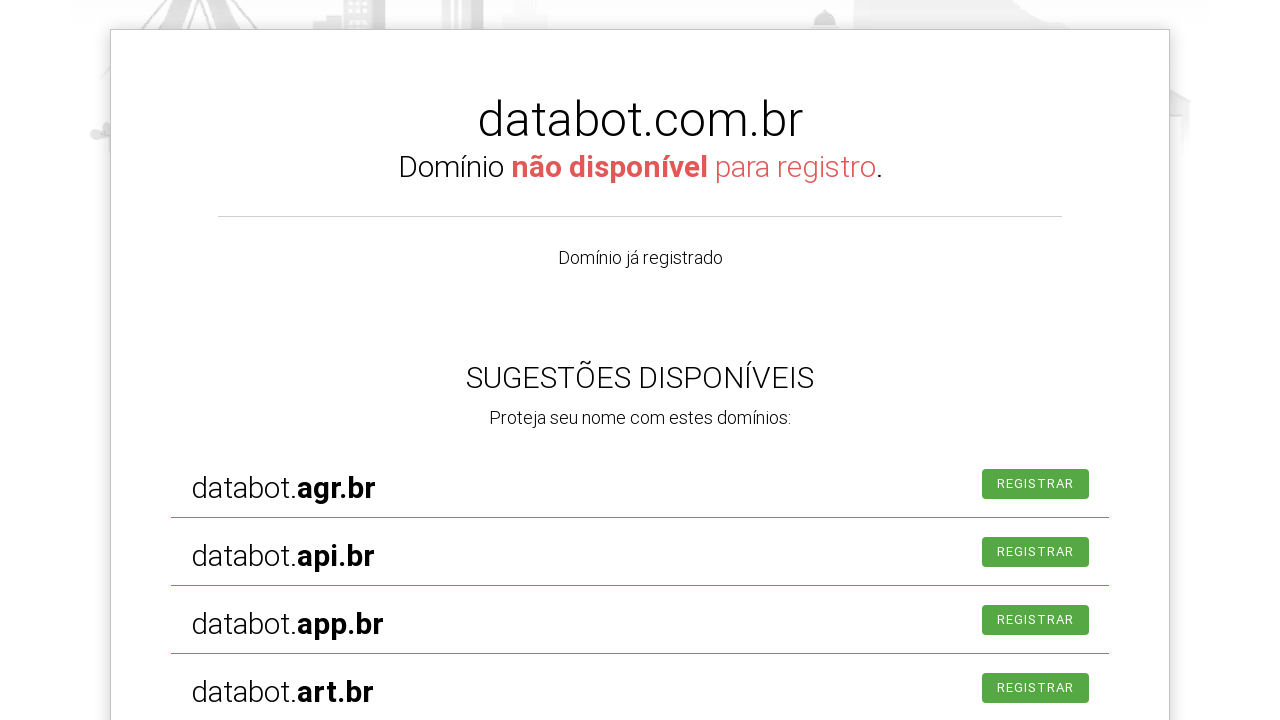

Cleared search field for domain check on #is-avail-field
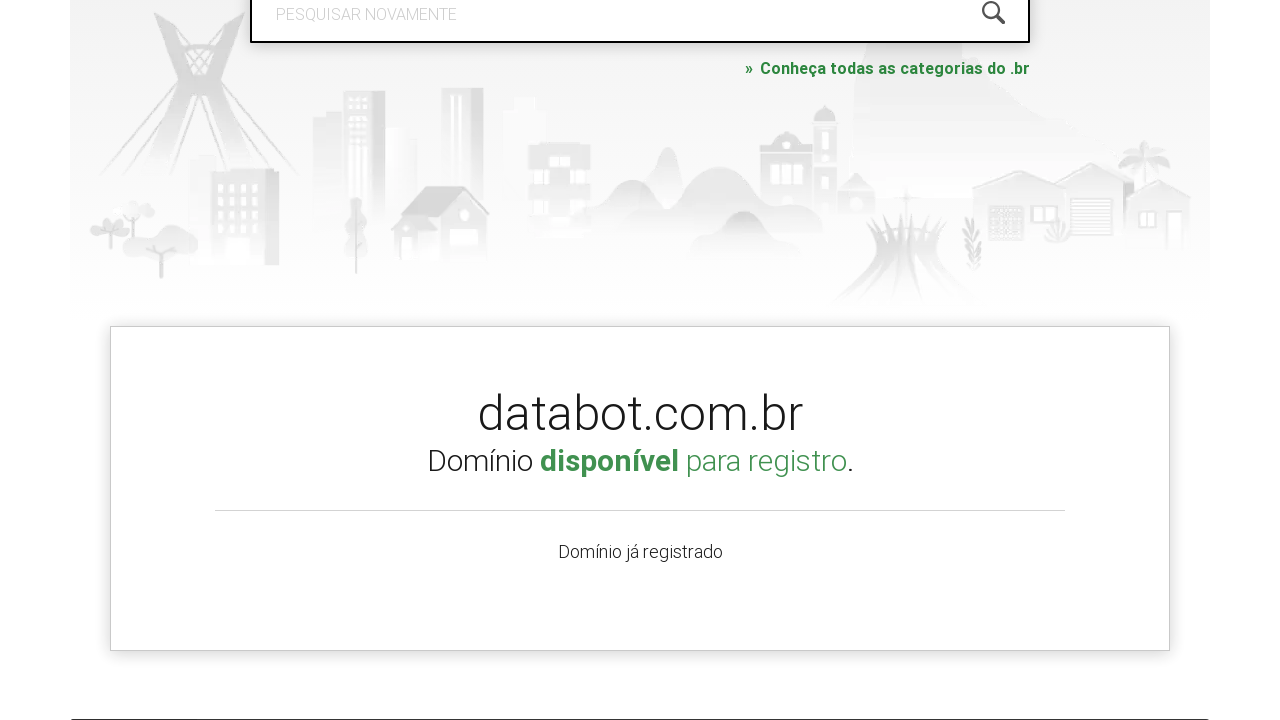

Filled search field with domain 'pythonbootcamp.com' on #is-avail-field
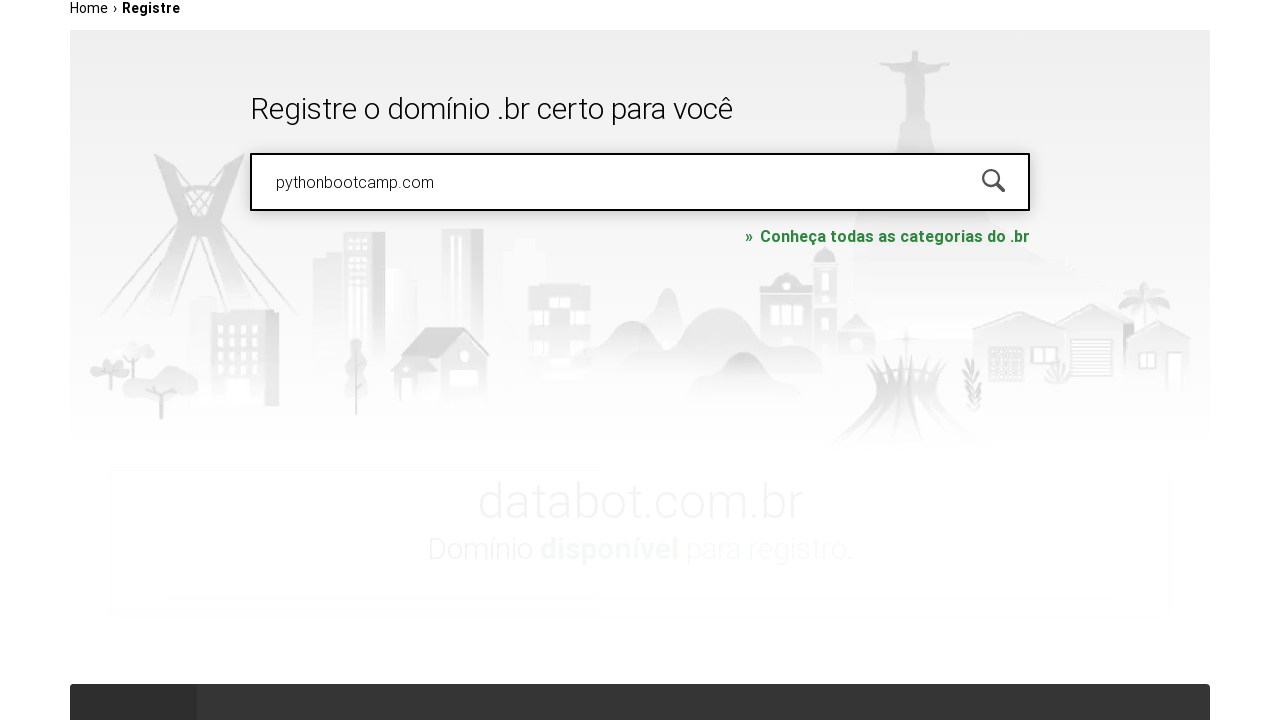

Pressed Enter to search for domain 'pythonbootcamp.com' on #is-avail-field
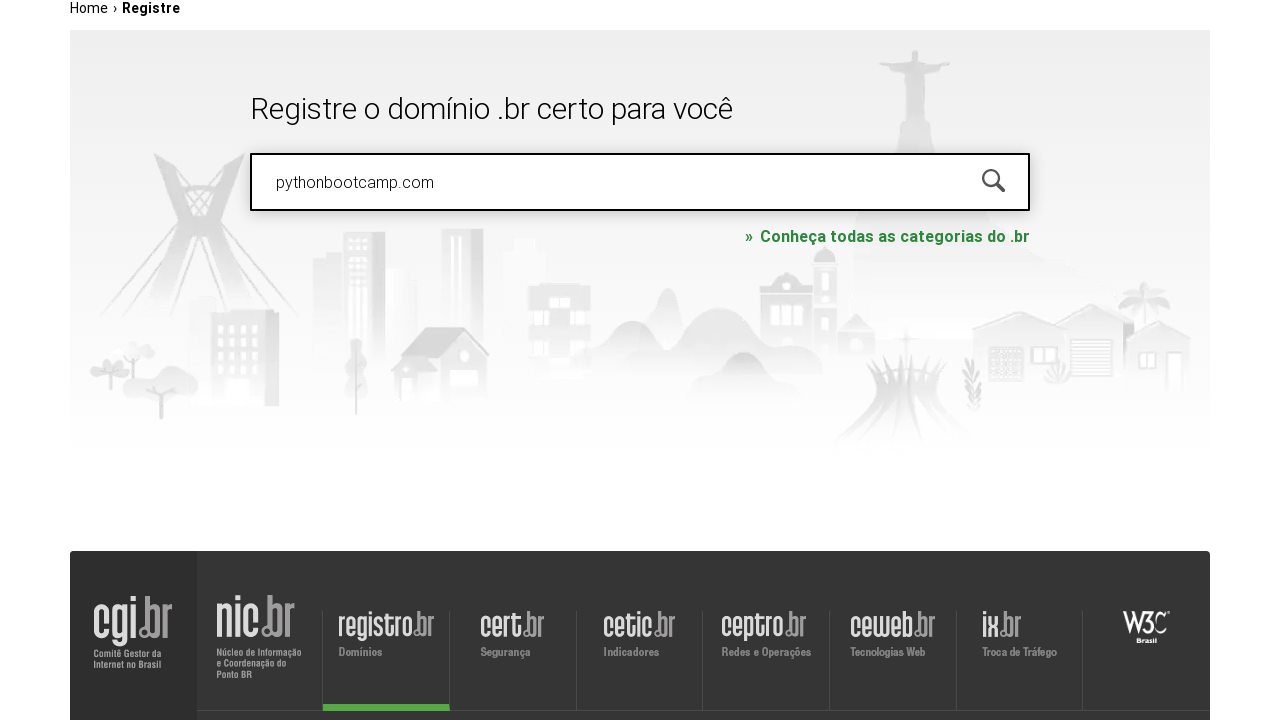

Waited 5 seconds for results to load
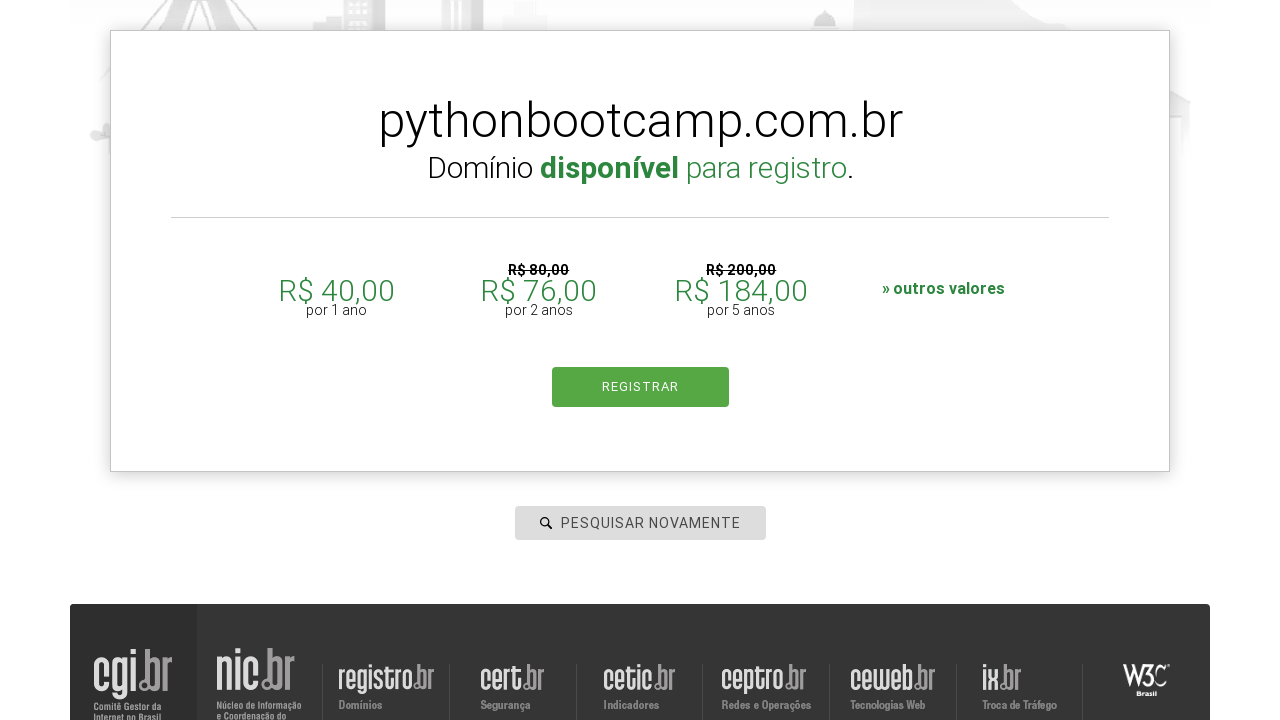

Domain availability result displayed for 'pythonbootcamp.com'
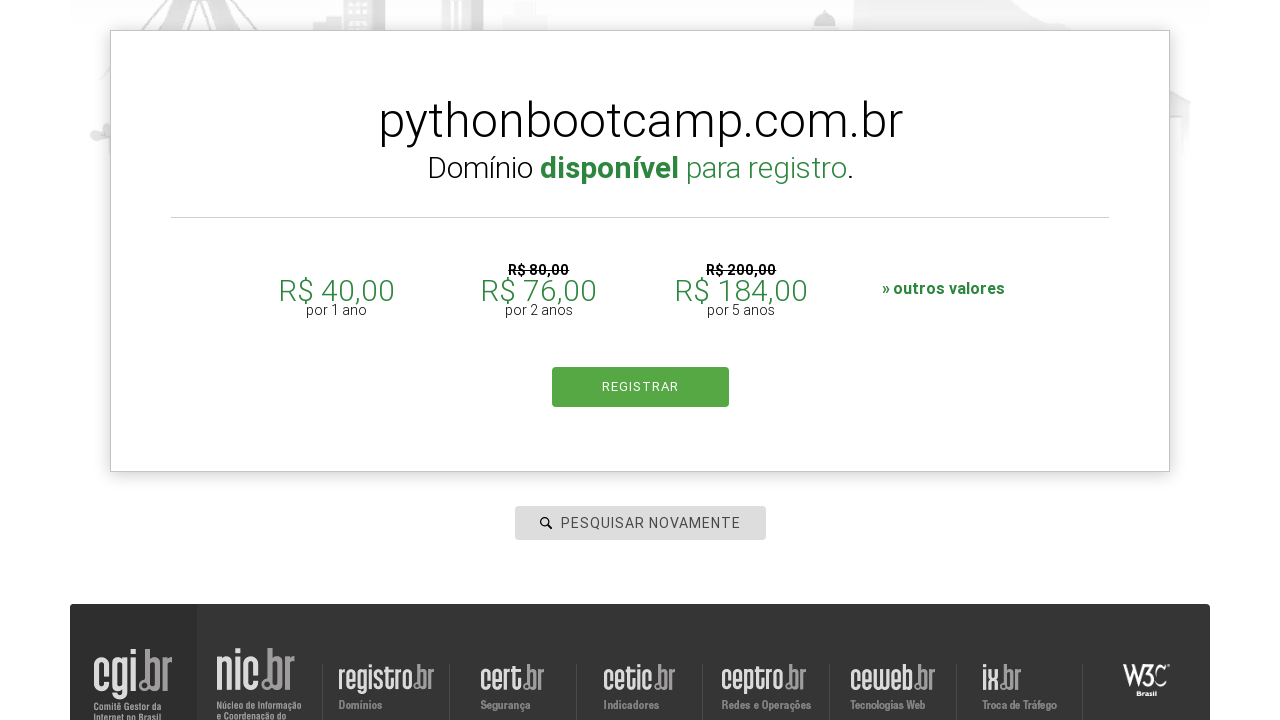

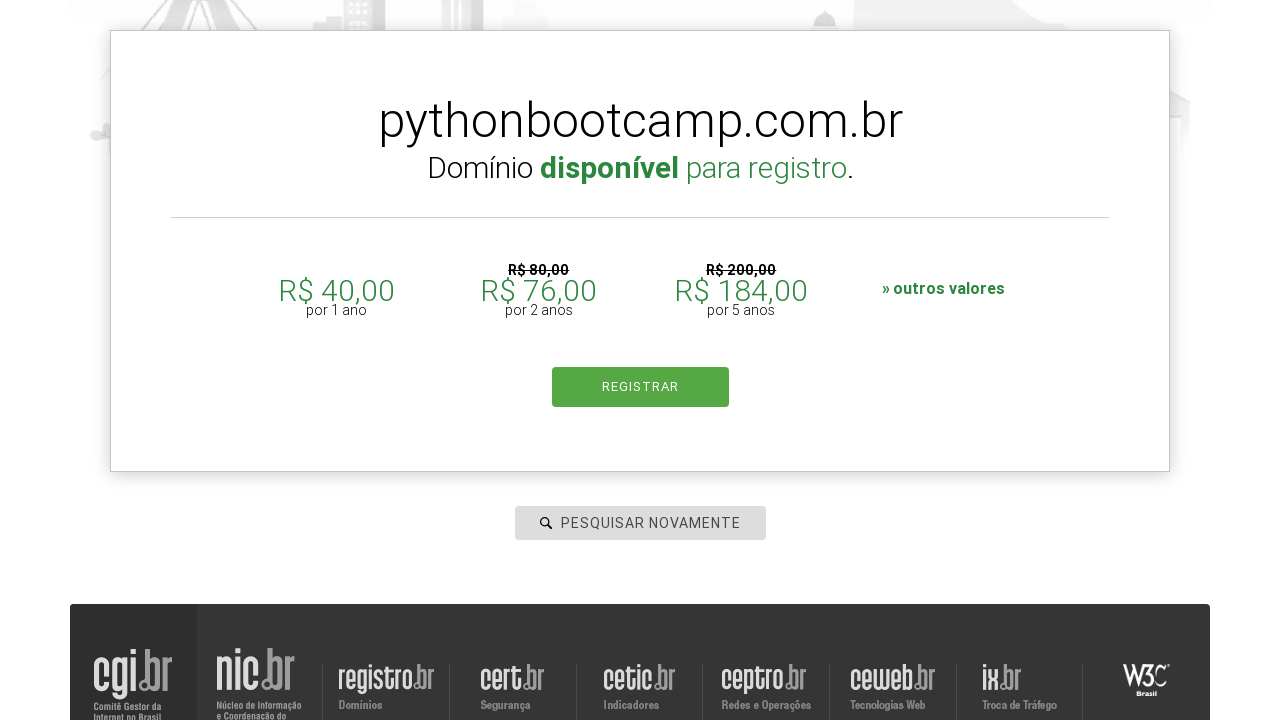